Tests handling a simple JavaScript alert popup by clicking a button to trigger the alert and then accepting it

Starting URL: https://demoqa.com/alerts

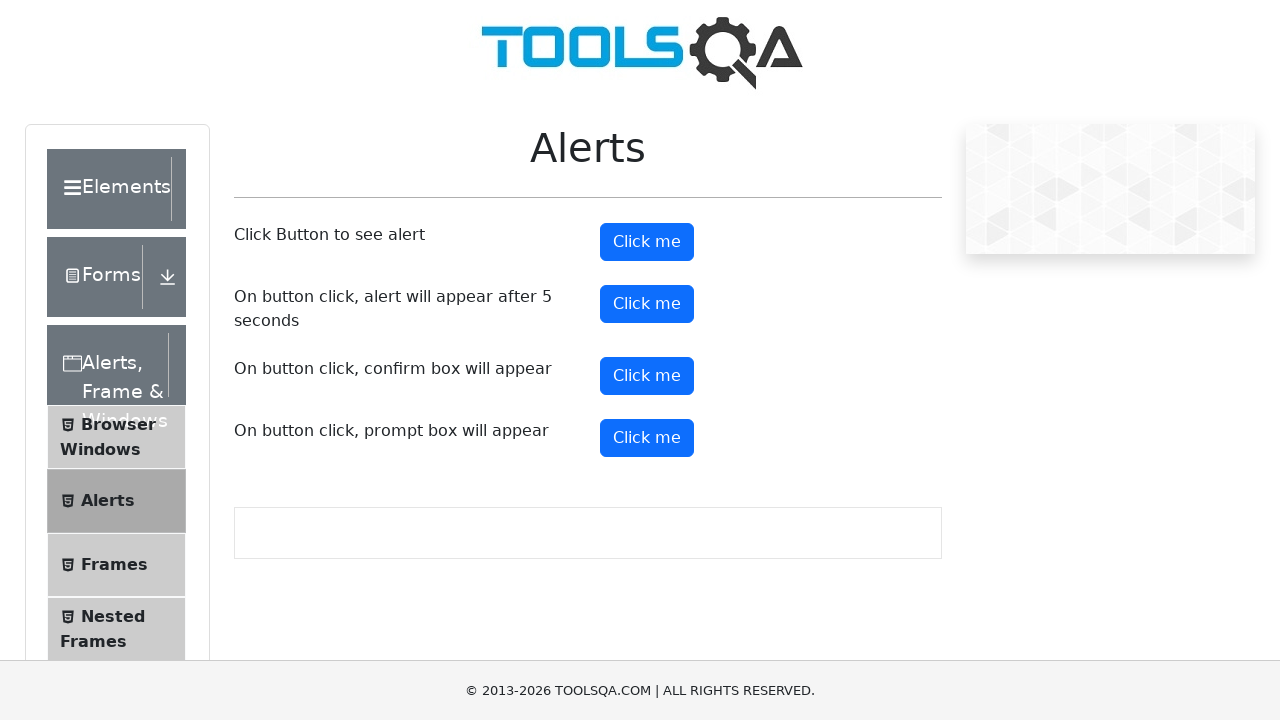

Clicked the alert button to trigger simple alert at (647, 242) on #alertButton
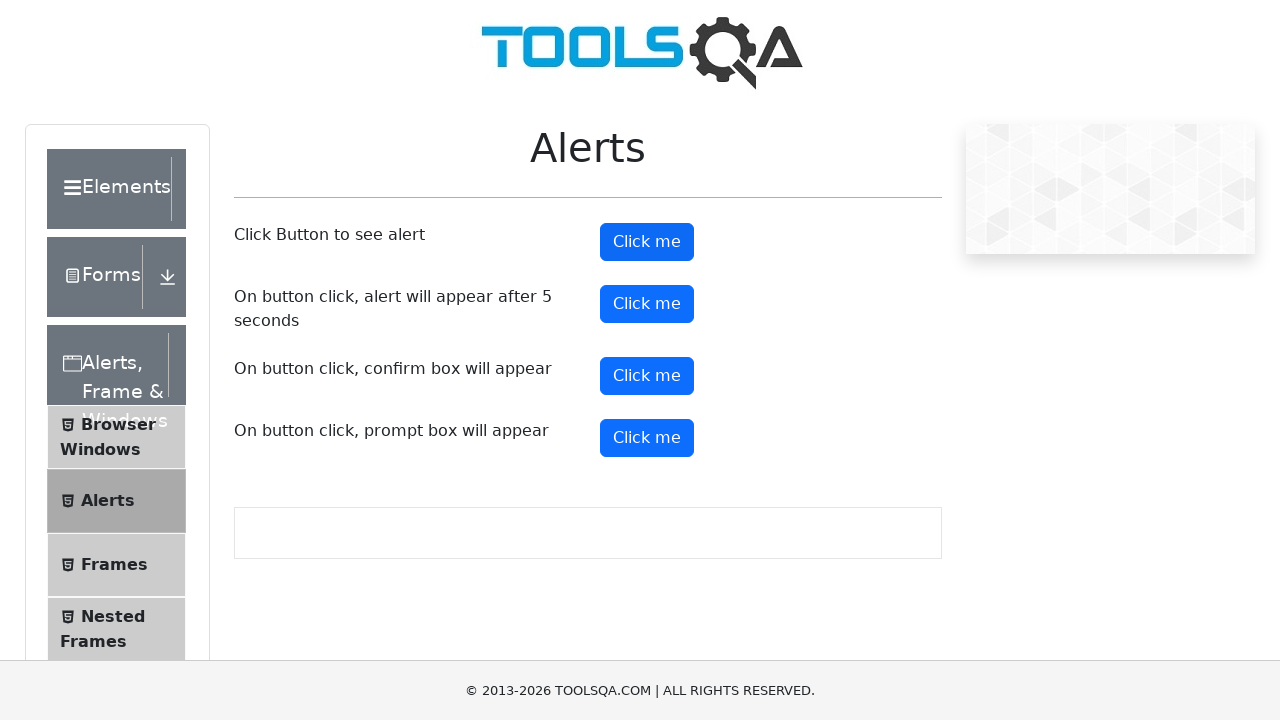

Set up dialog handler to accept alerts
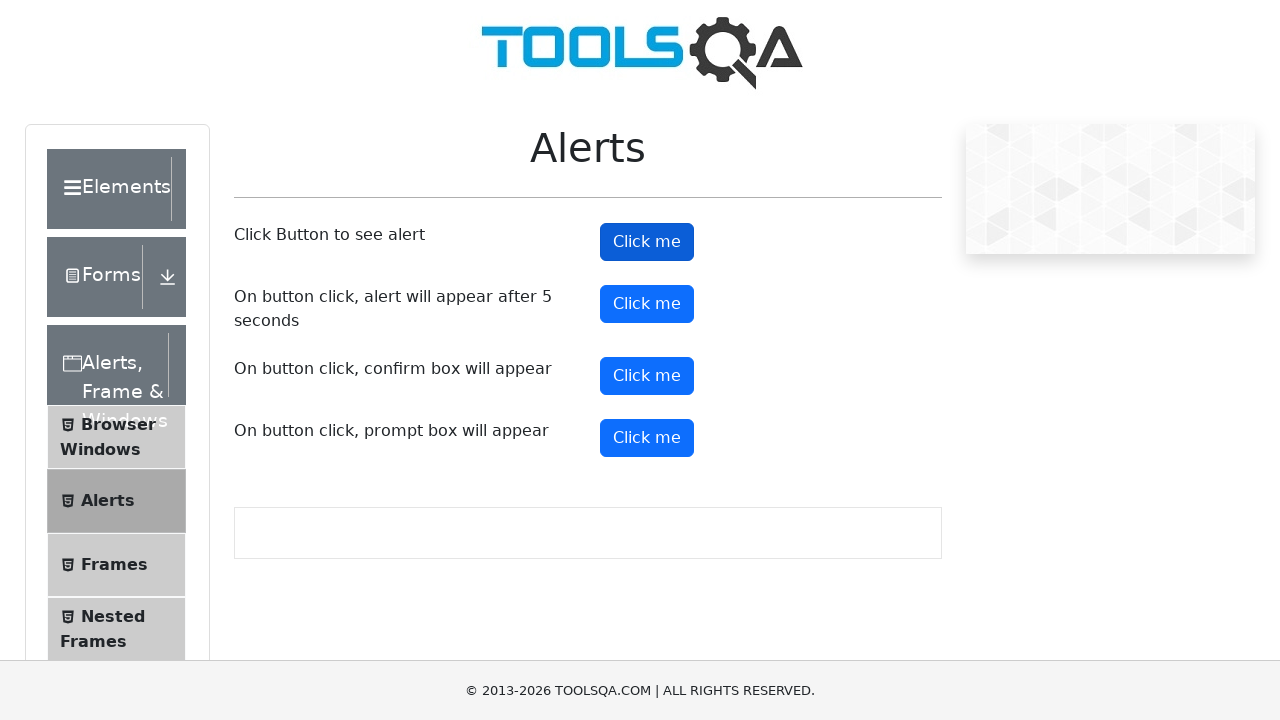

Clicked the alert button again to trigger and handle the alert at (647, 242) on #alertButton
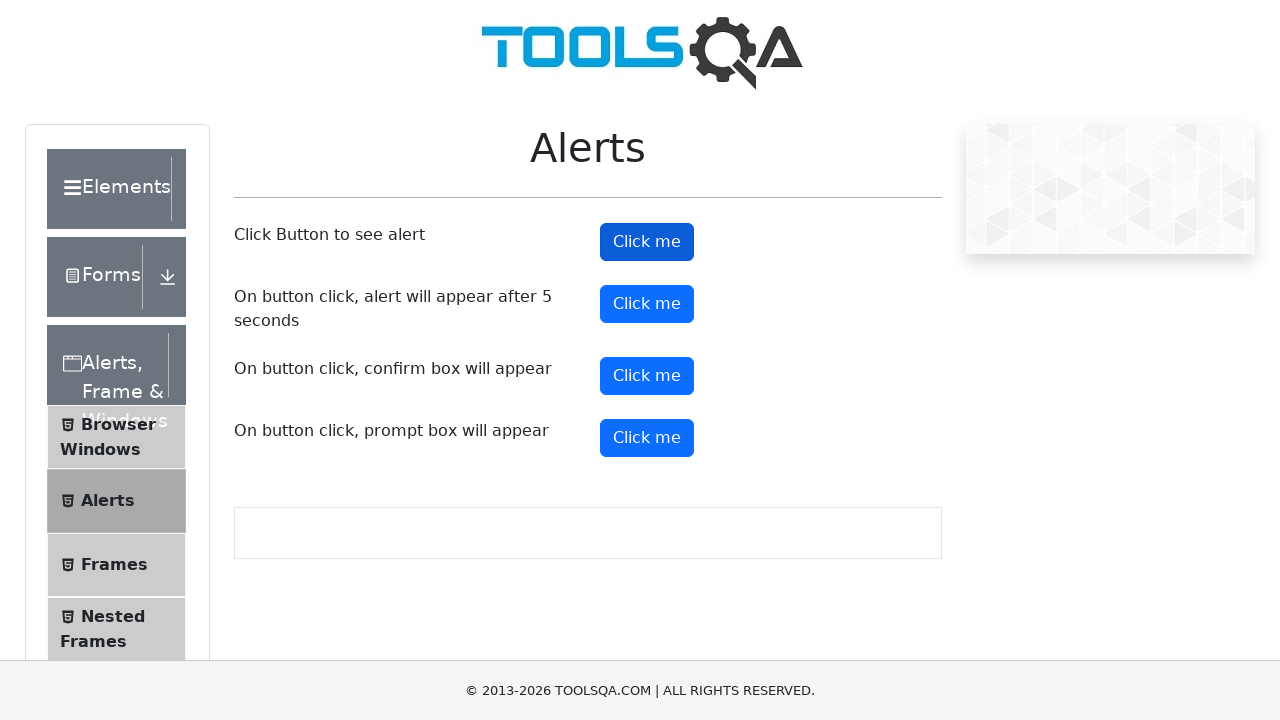

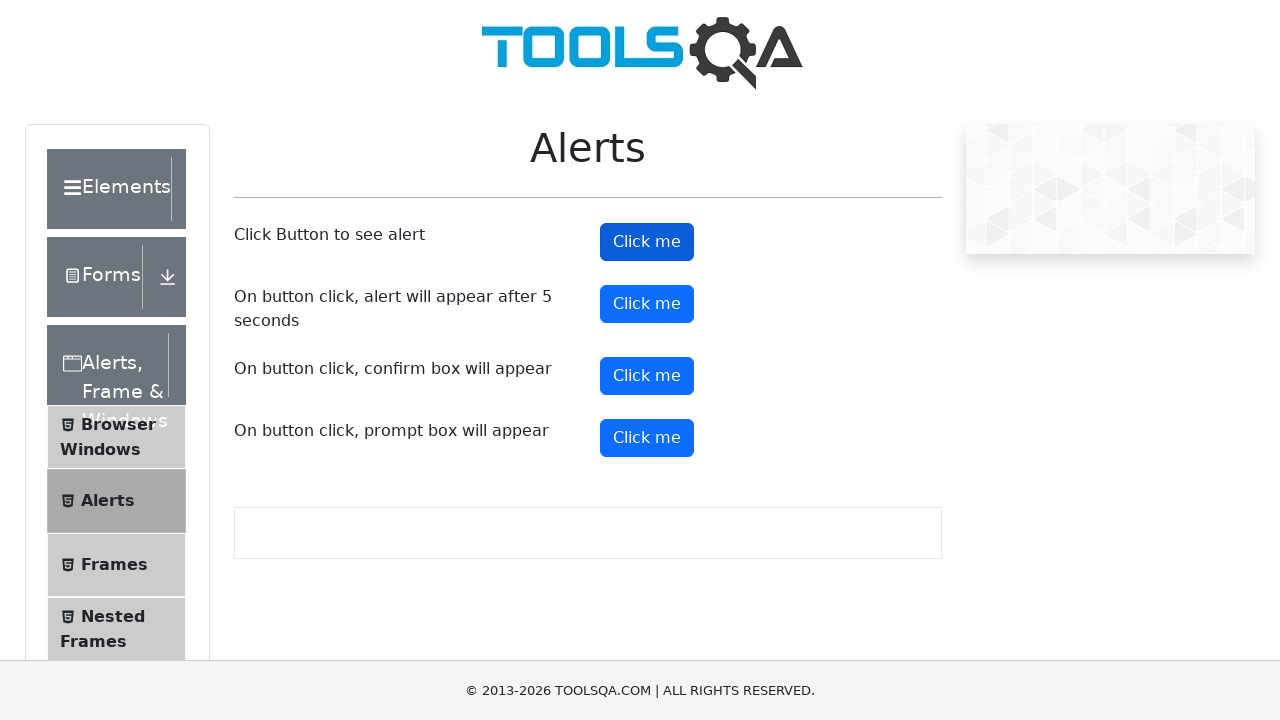